Tests user registration by filling out all registration form fields and submitting the form

Starting URL: https://parabank.parasoft.com/parabank/index.htm

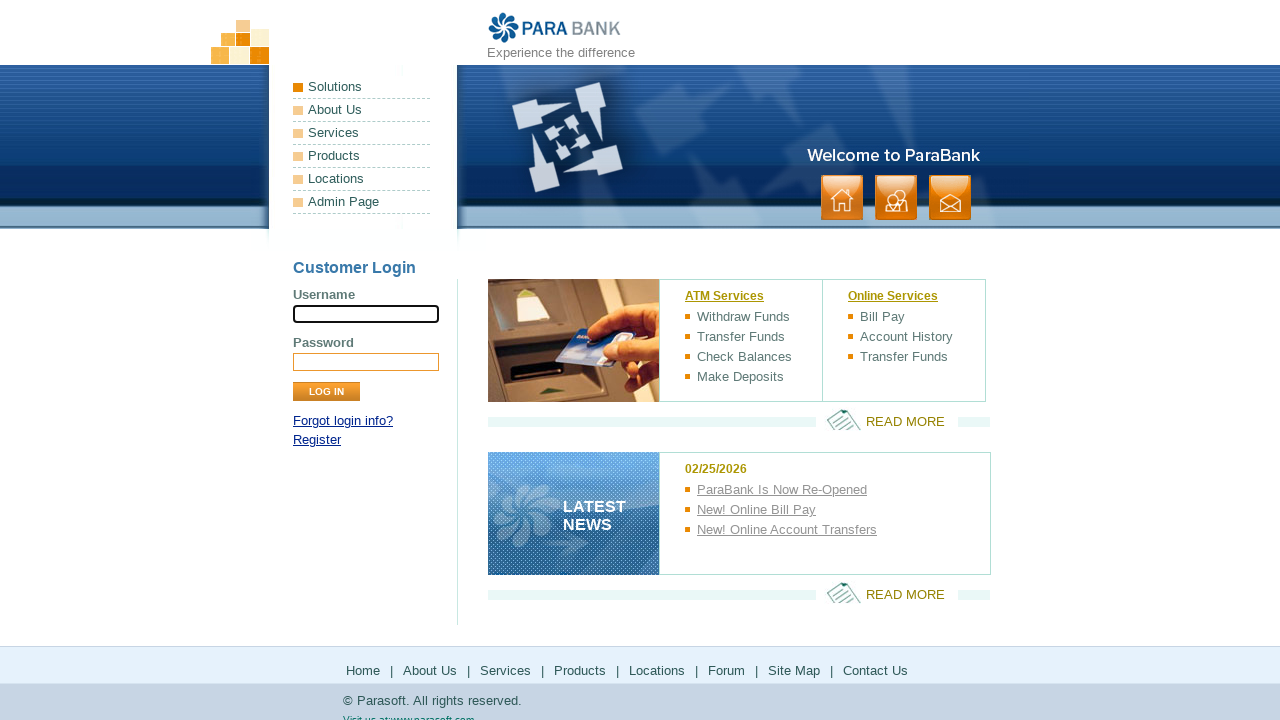

Clicked on Register link at (317, 440) on xpath=//a[contains(text(),'Register')]
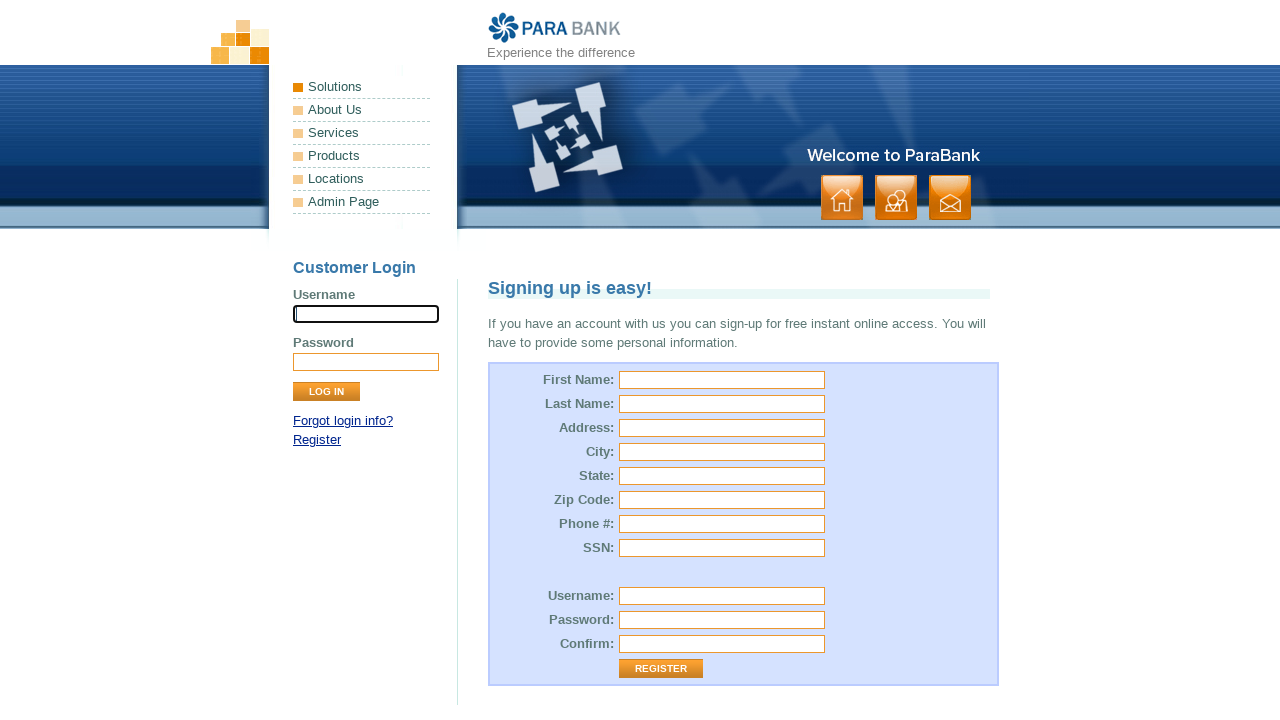

Filled first name field with 'Jennifer' on #customer\.firstName
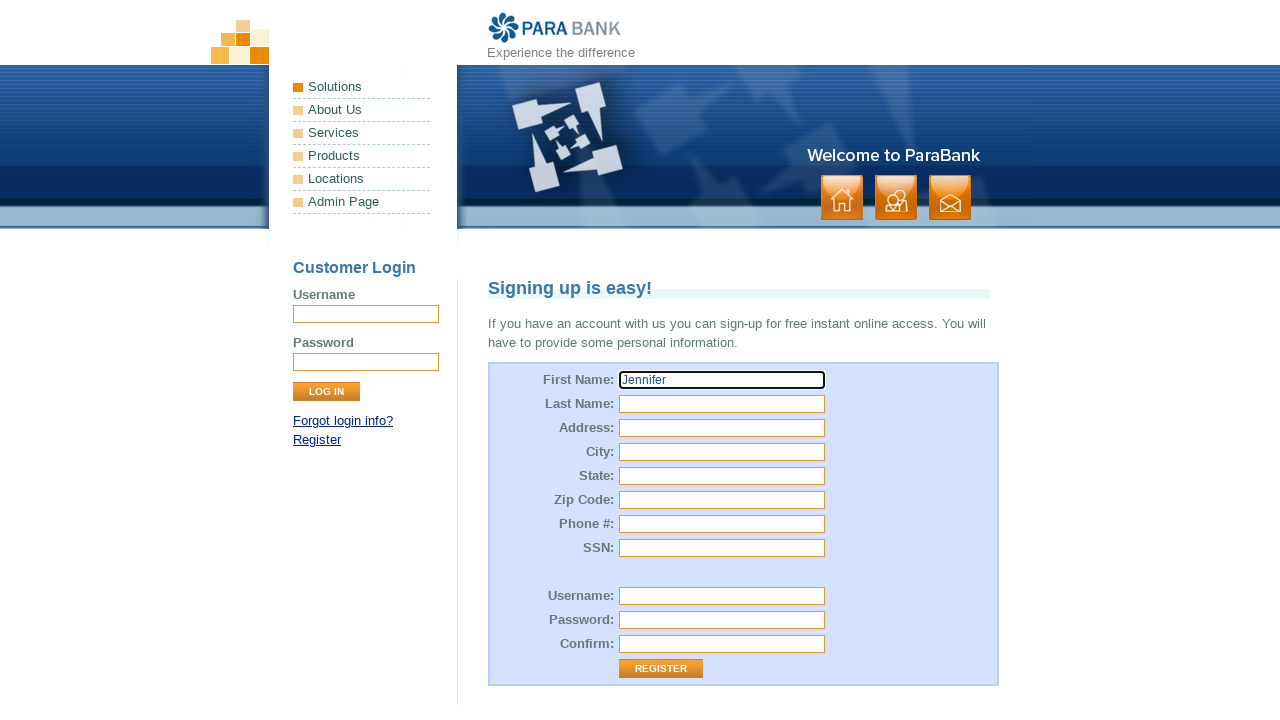

Filled last name field with 'Thompson' on #customer\.lastName
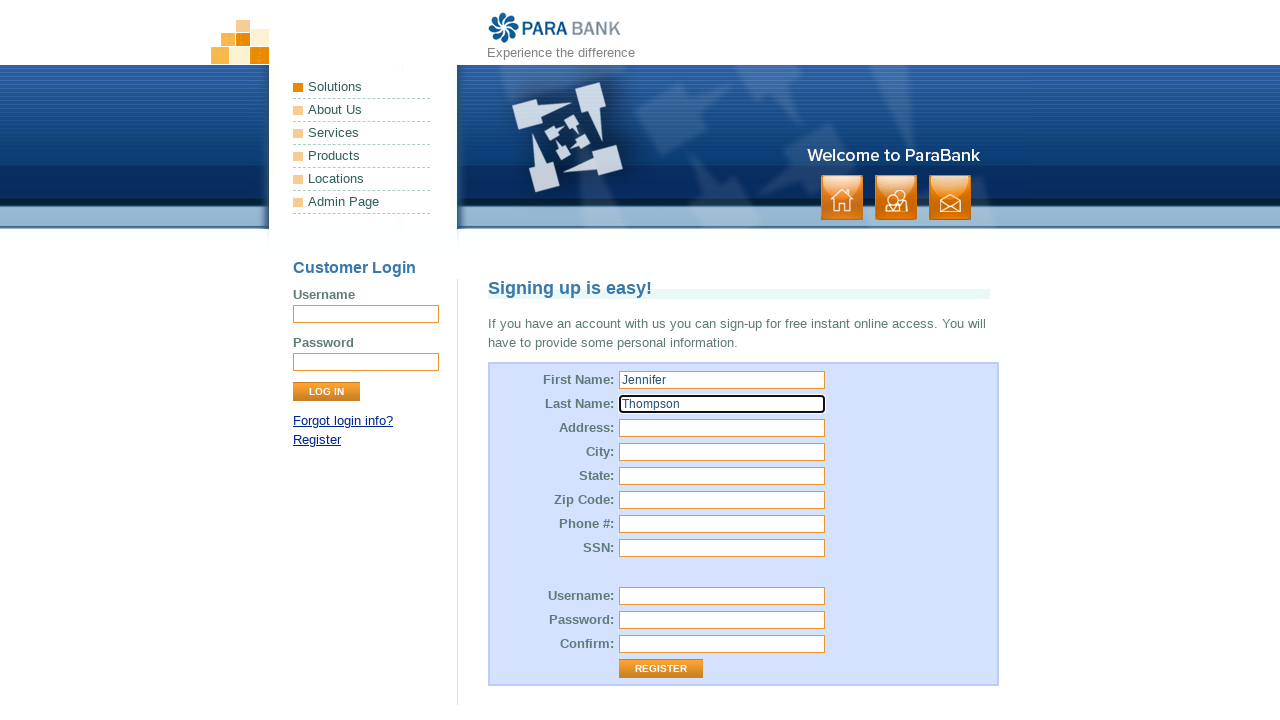

Filled street address field with '456 Oak Avenue' on #customer\.address\.street
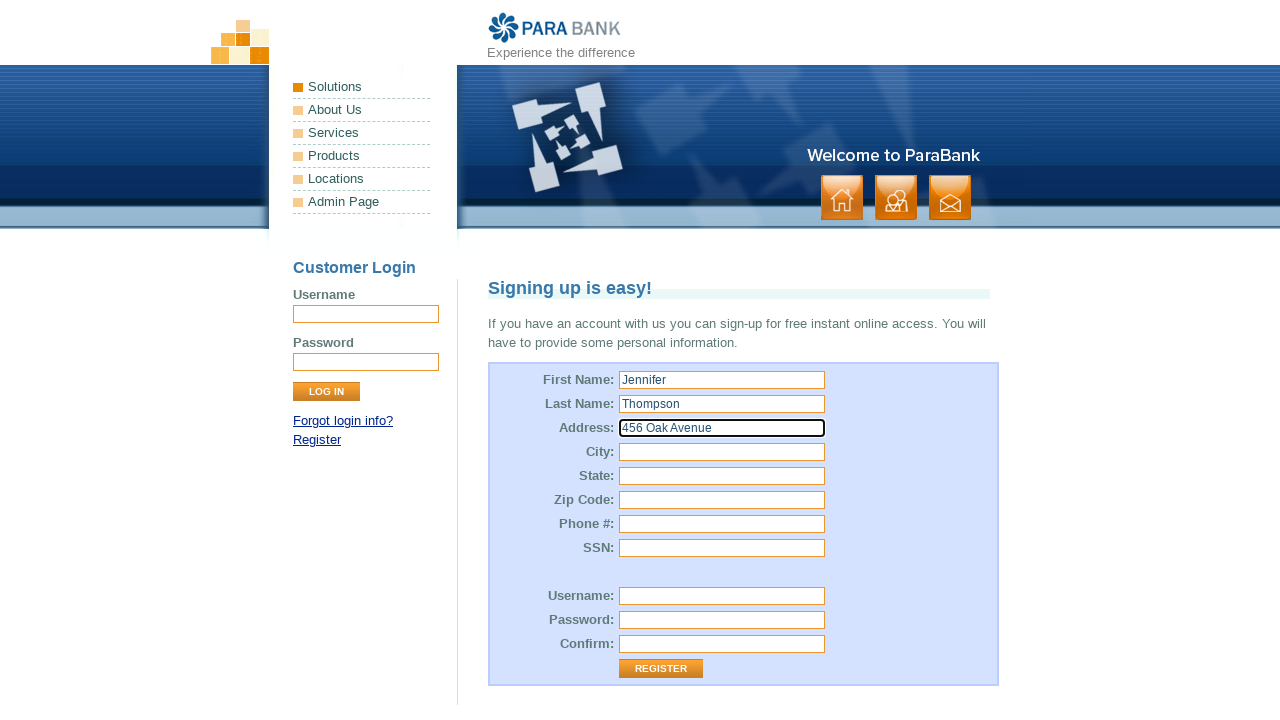

Filled city field with 'Manchester' on #customer\.address\.city
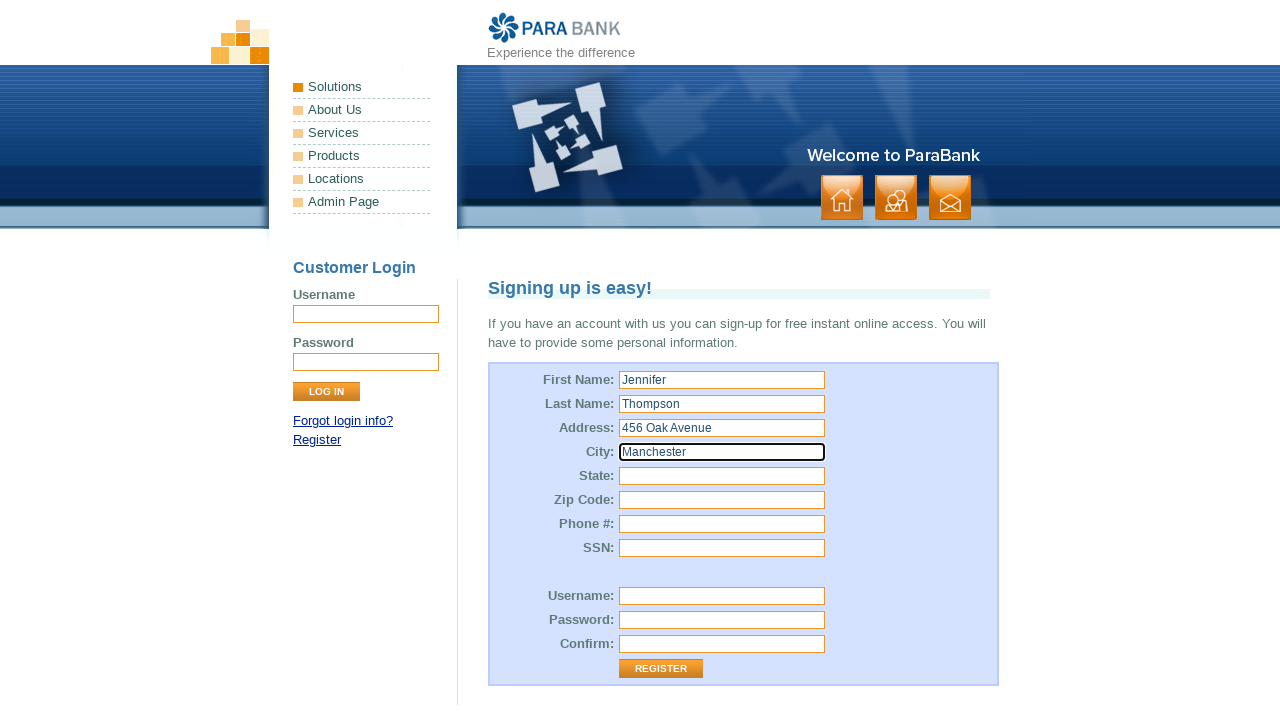

Filled state field with 'Greater Manchester' on #customer\.address\.state
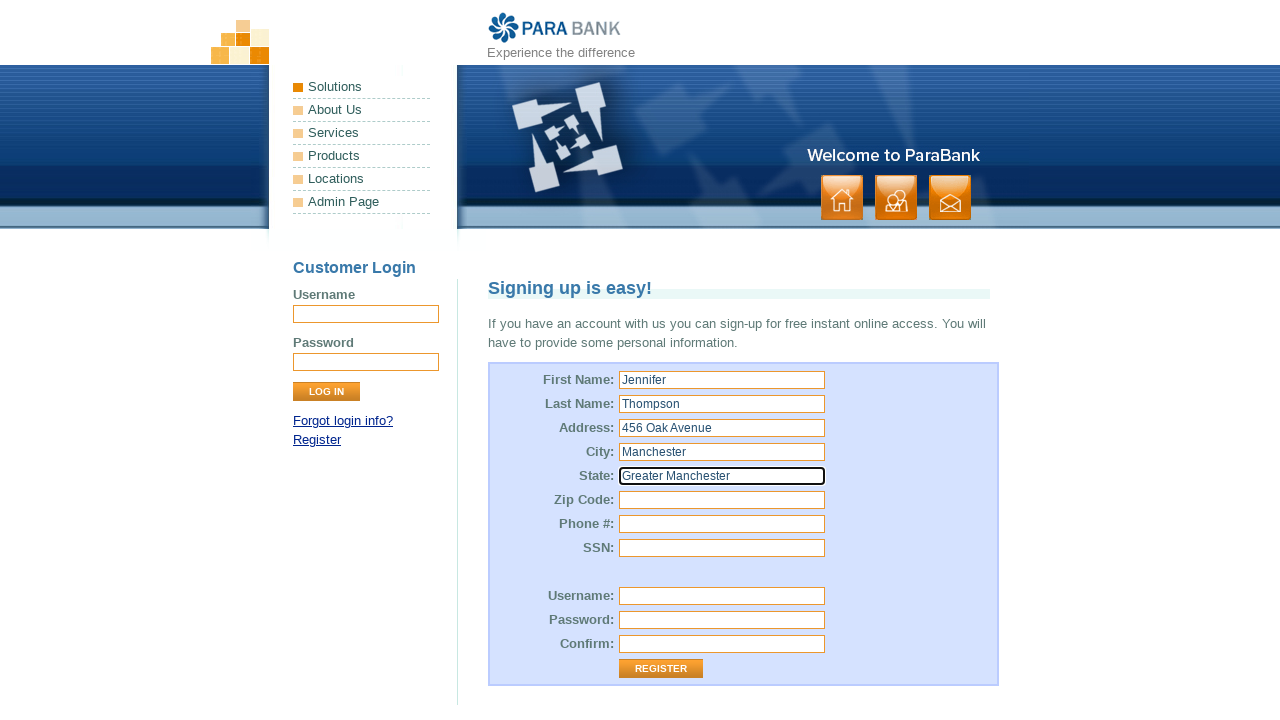

Filled zip code field with 'M15 4EA' on #customer\.address\.zipCode
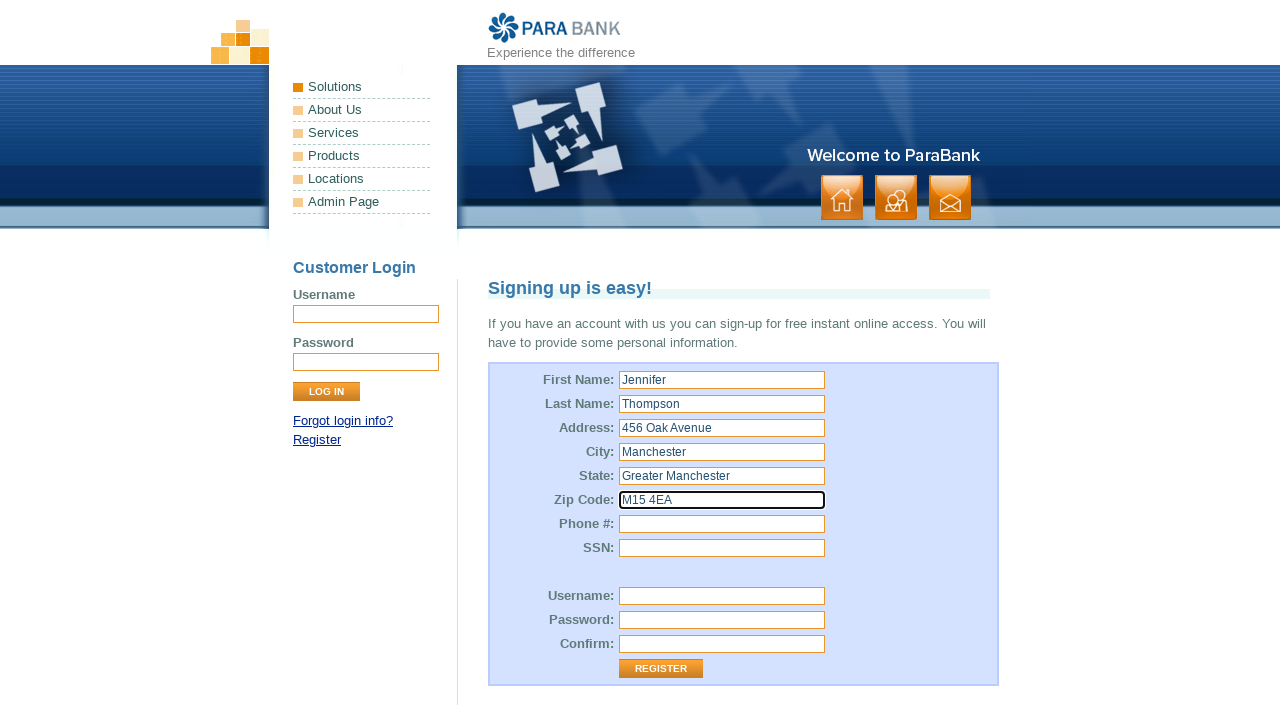

Filled phone number field with '07923456789' on #customer\.phoneNumber
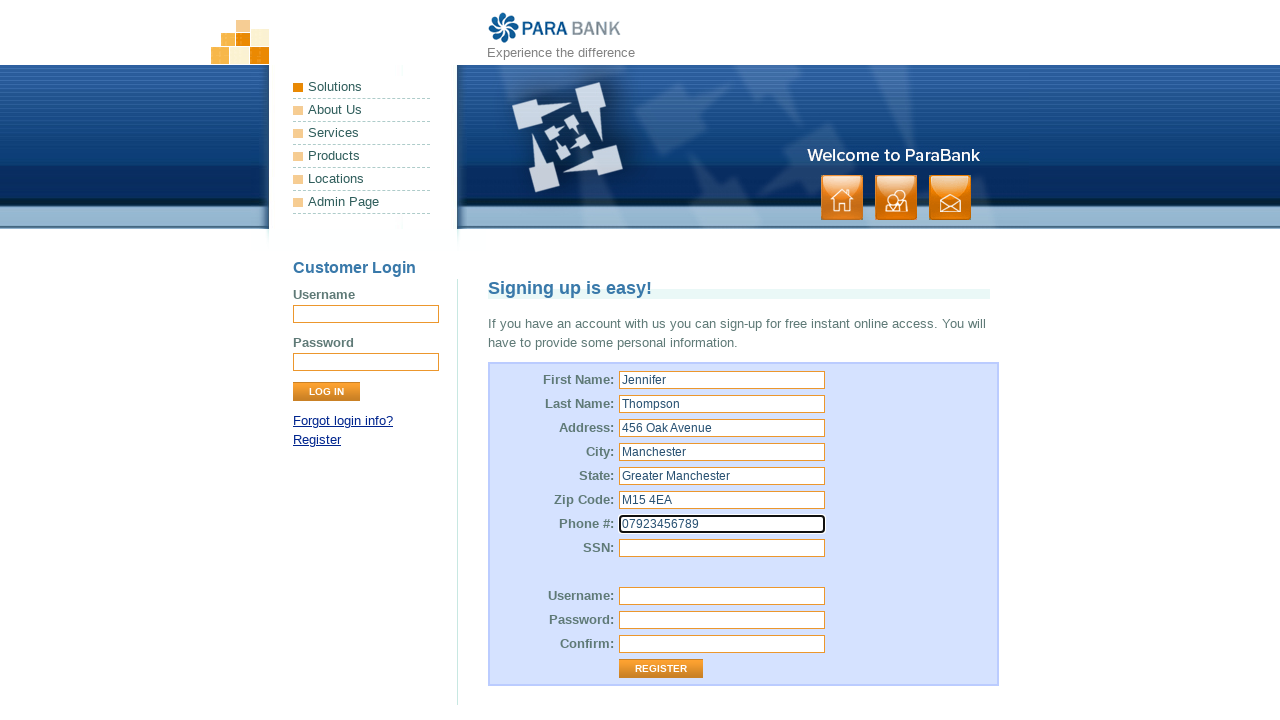

Filled SSN field with '987654' on #customer\.ssn
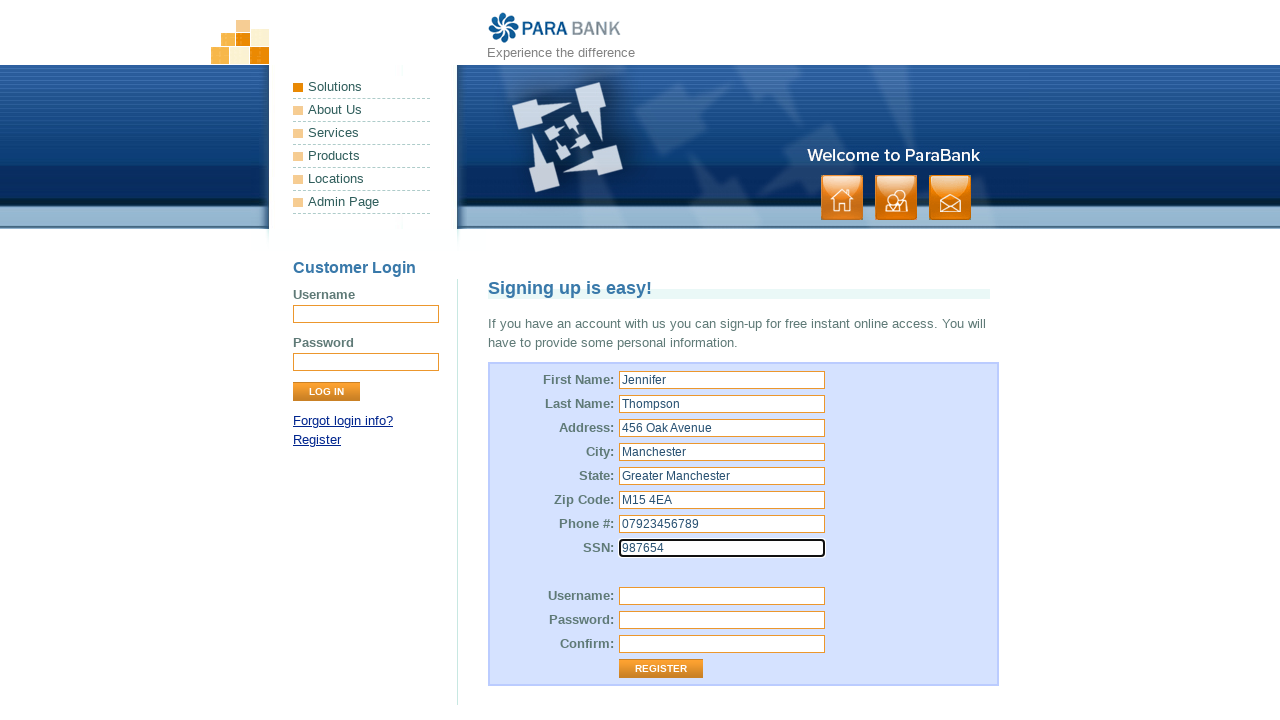

Filled username field with 'JenniferT2024' on #customer\.username
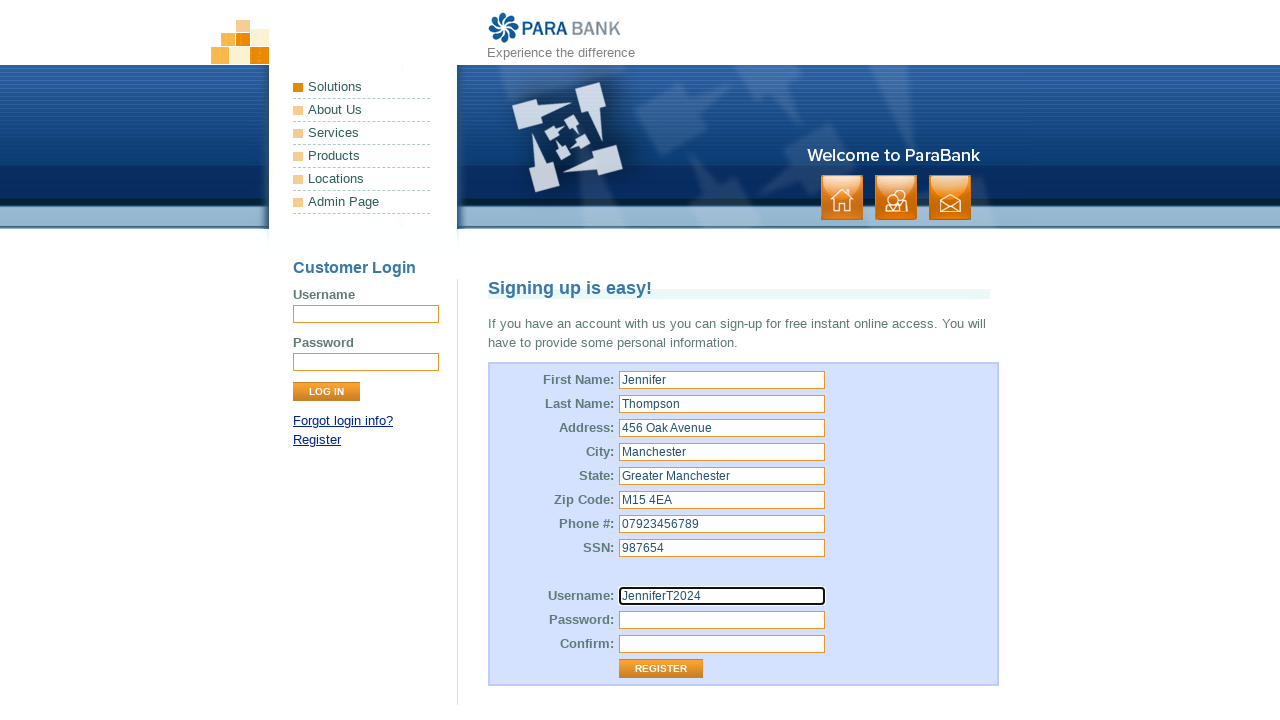

Filled password field with 'SecurePass789' on #customer\.password
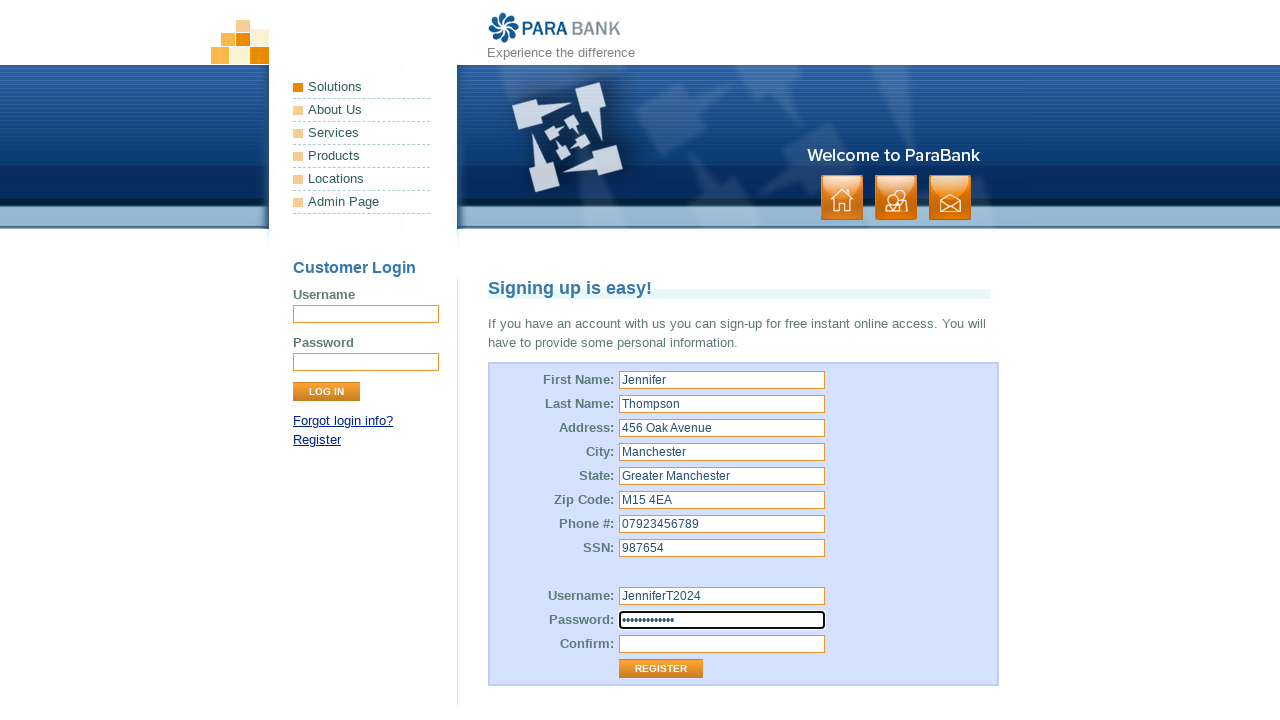

Filled confirm password field with 'SecurePass789' on #repeatedPassword
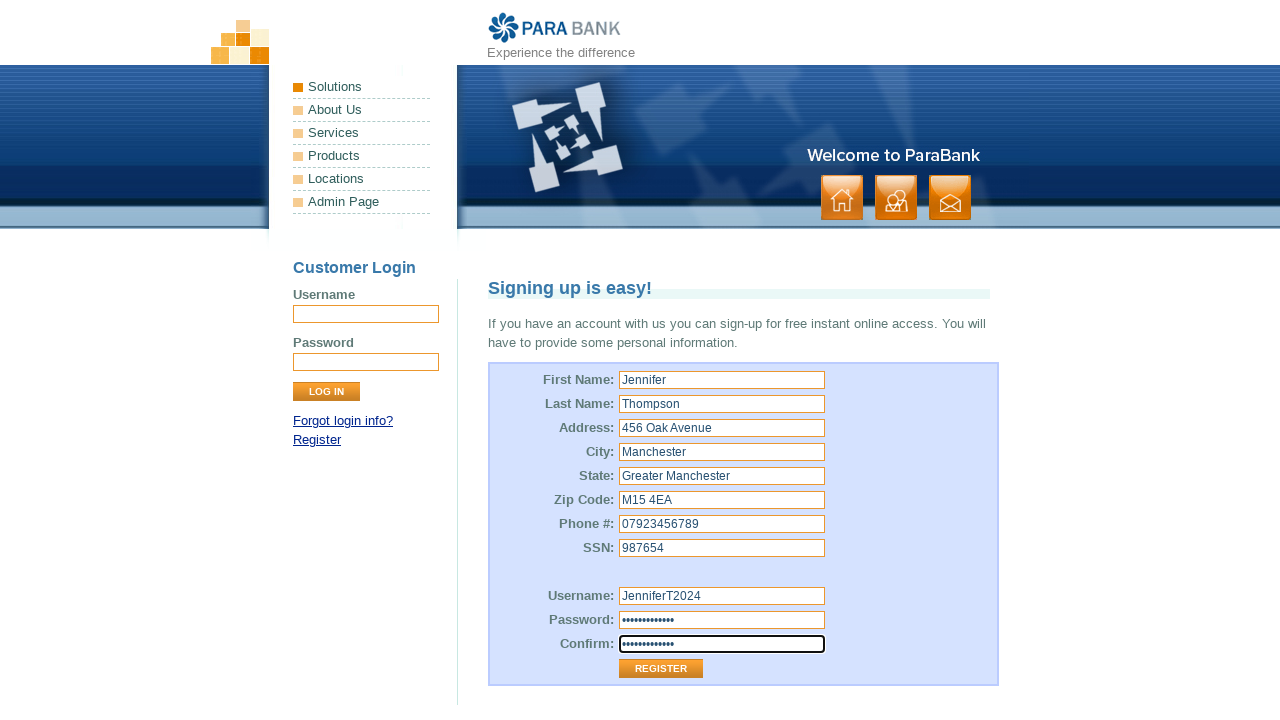

Clicked Register button to submit form at (661, 669) on xpath=//input[@value='Register']
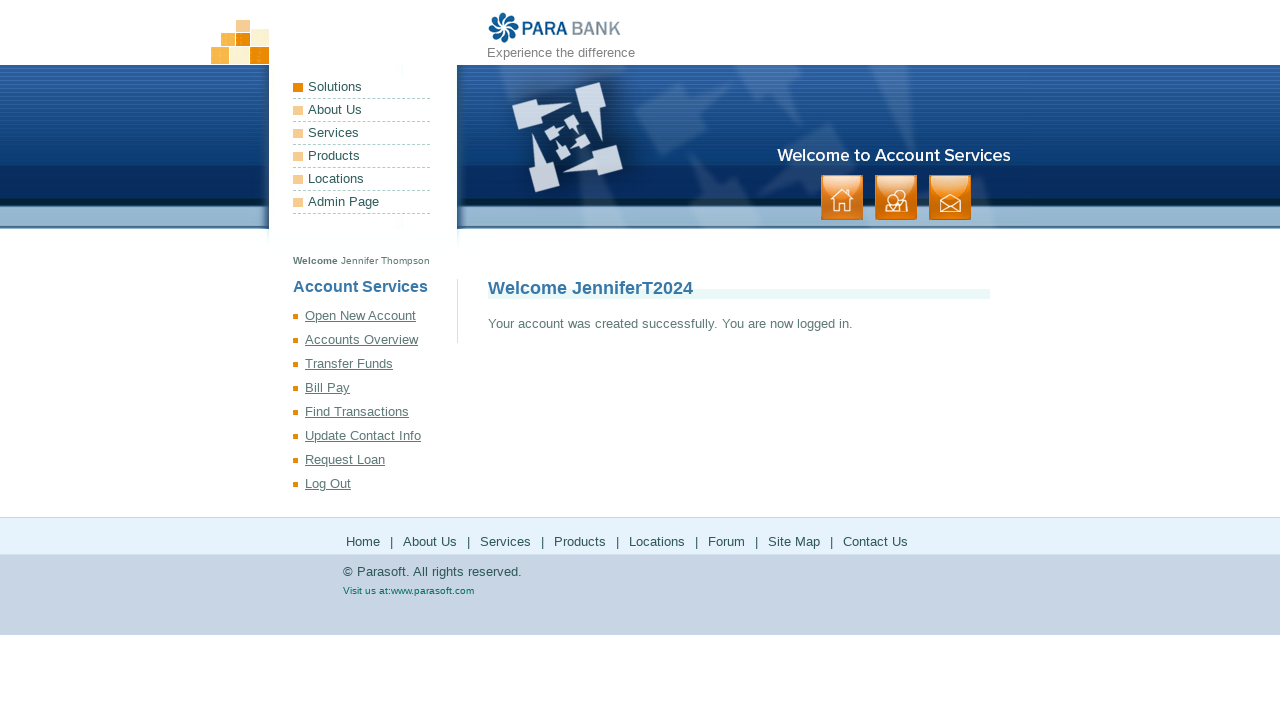

Registration success message appeared - account created and user logged in
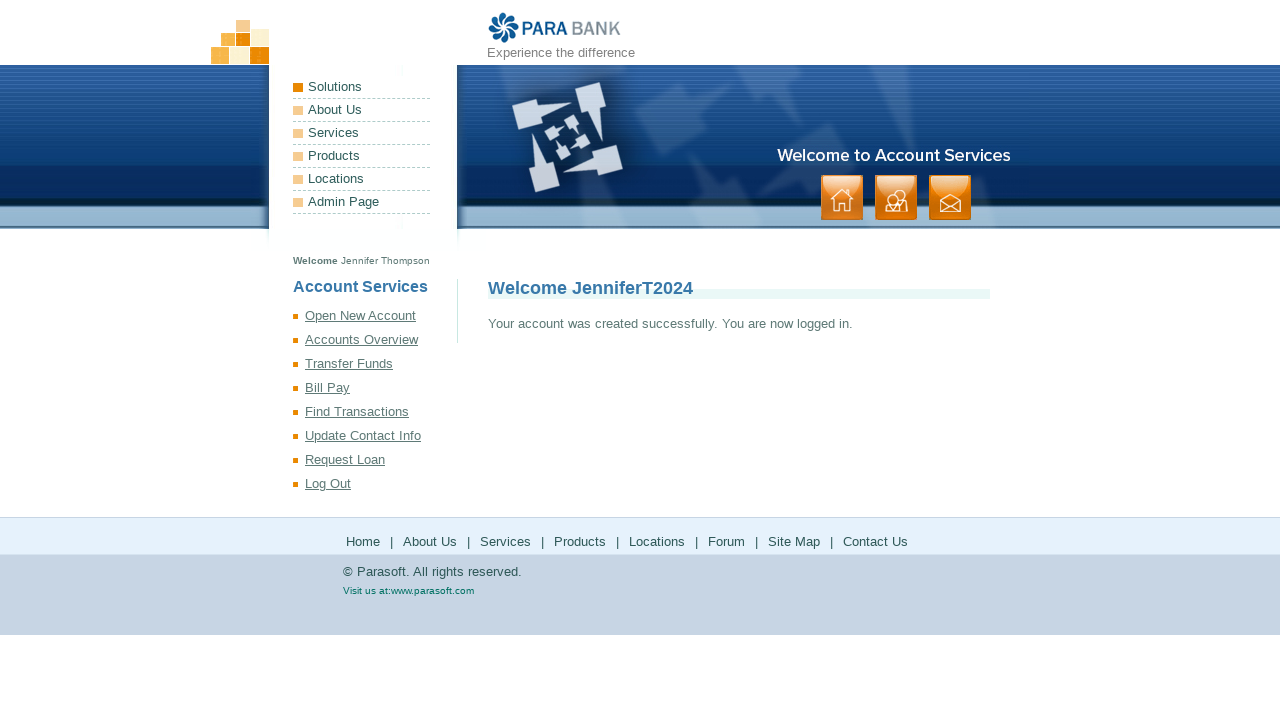

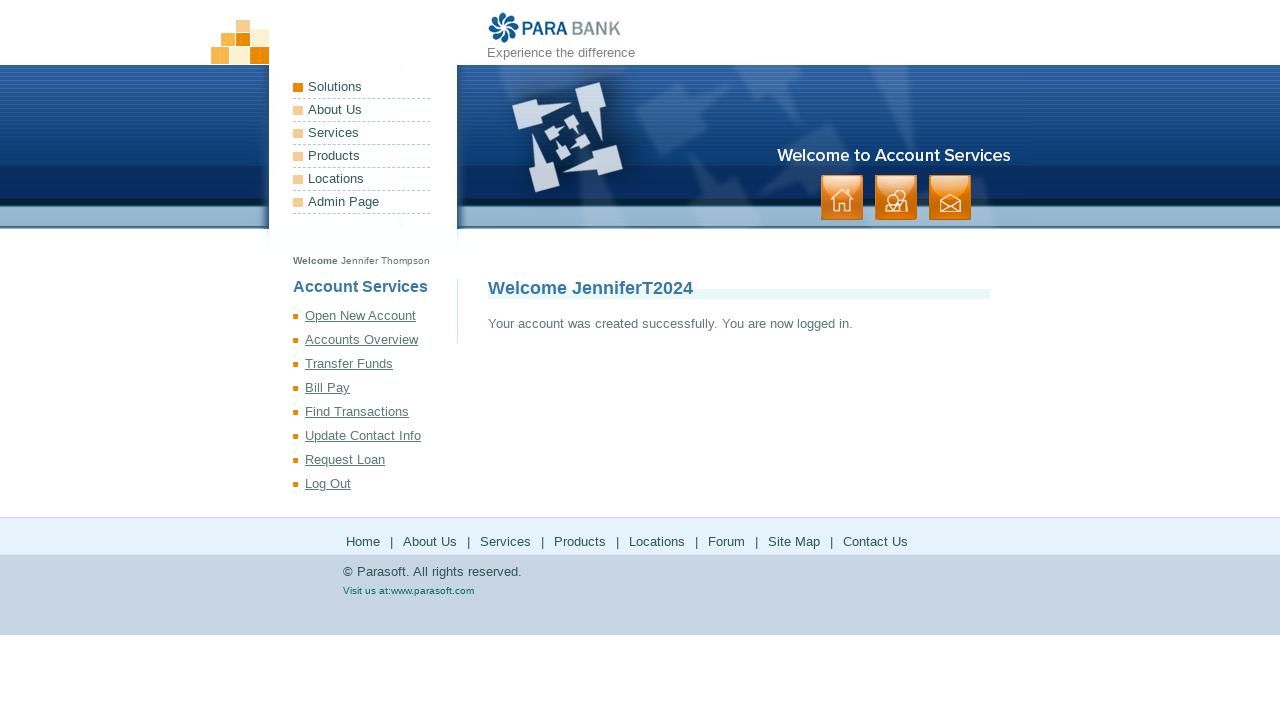